Tests that the "Clear completed" button displays correctly when items are marked complete.

Starting URL: https://demo.playwright.dev/todomvc

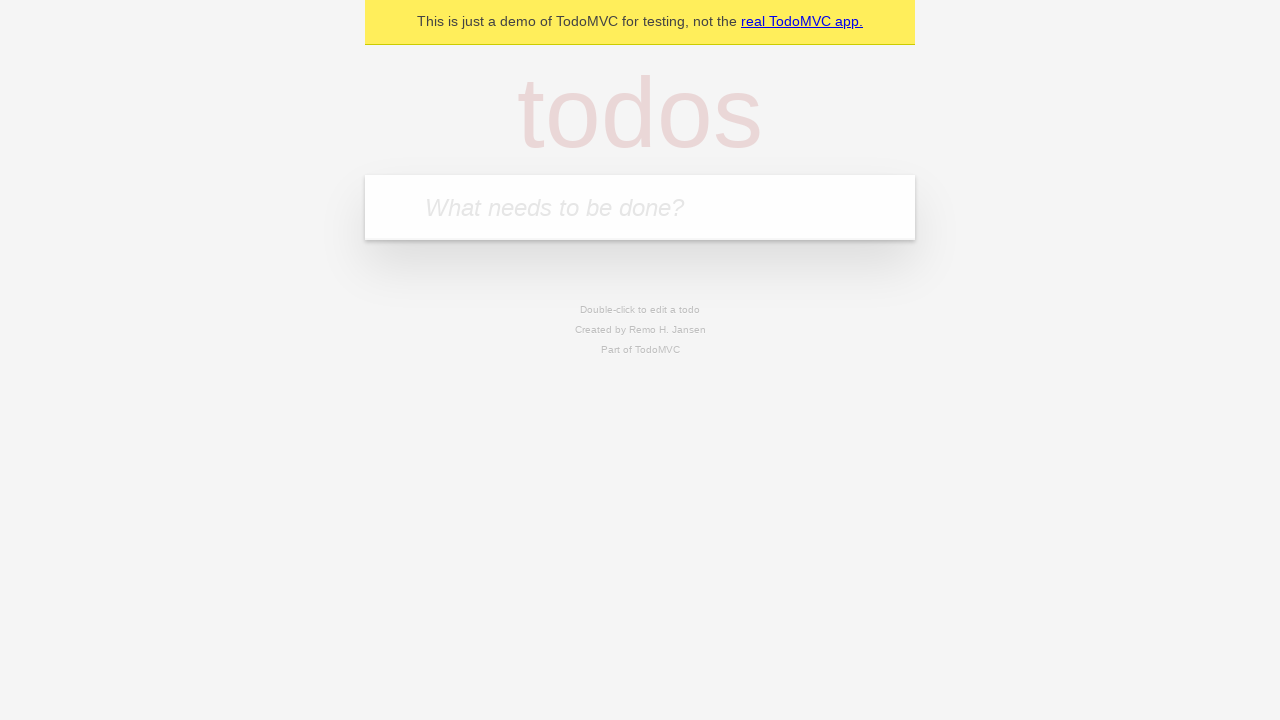

Located the 'What needs to be done?' input field
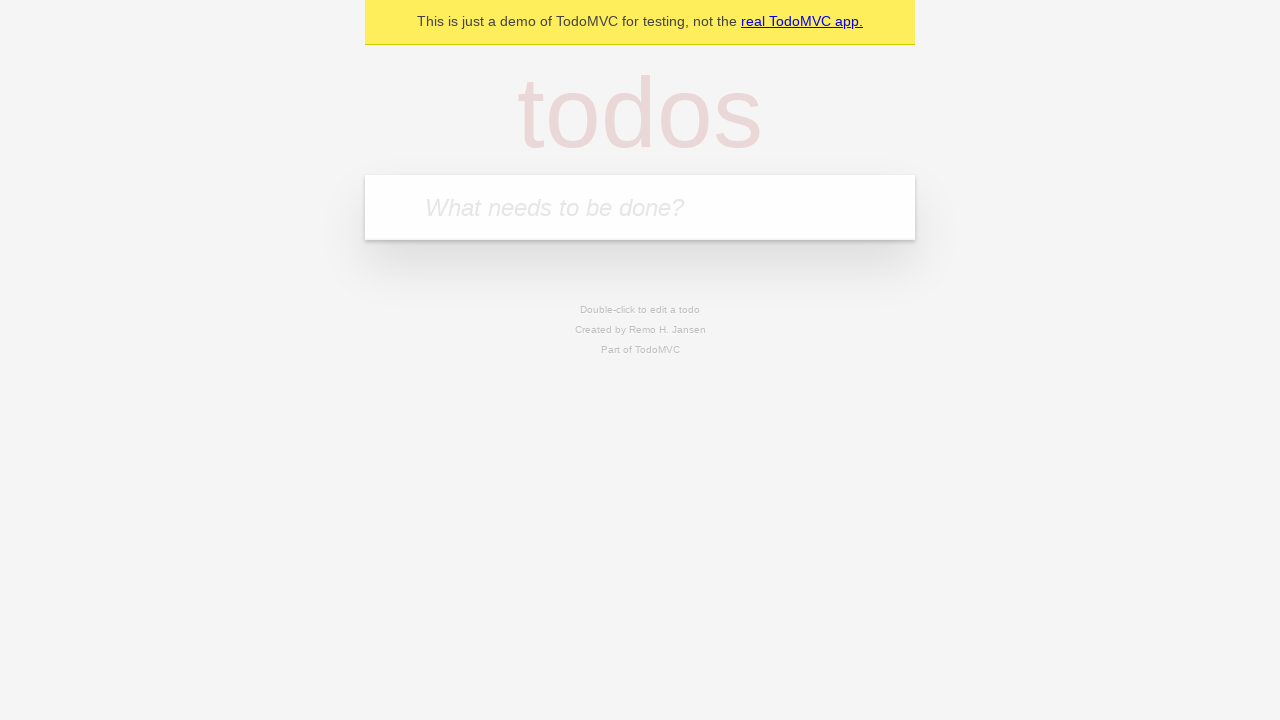

Filled input with 'buy some cheese' on internal:attr=[placeholder="What needs to be done?"i]
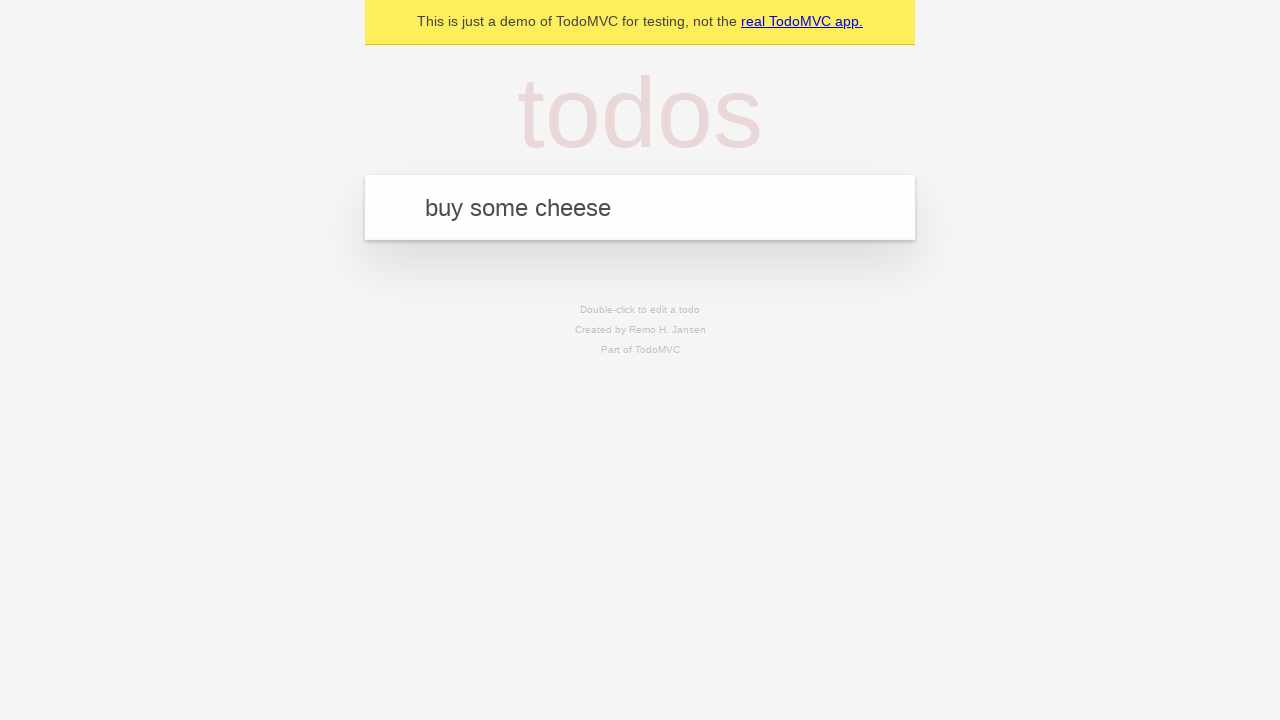

Pressed Enter to create first todo on internal:attr=[placeholder="What needs to be done?"i]
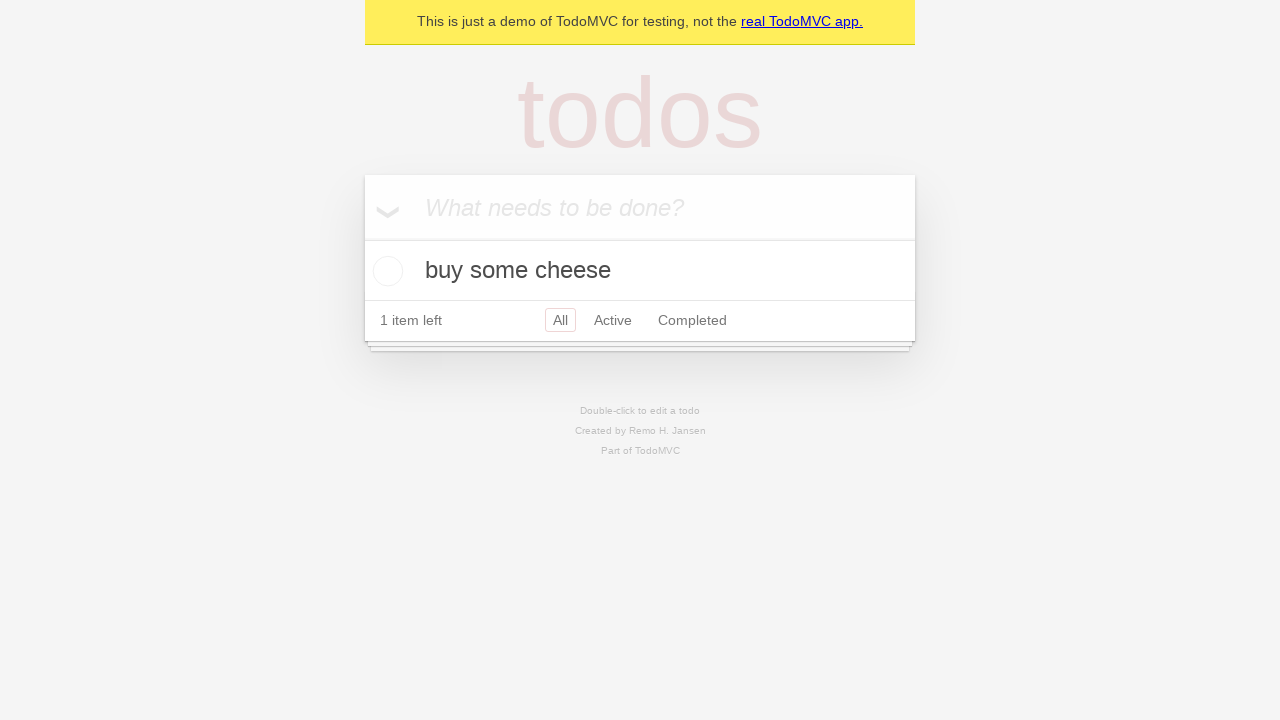

Filled input with 'feed the cat' on internal:attr=[placeholder="What needs to be done?"i]
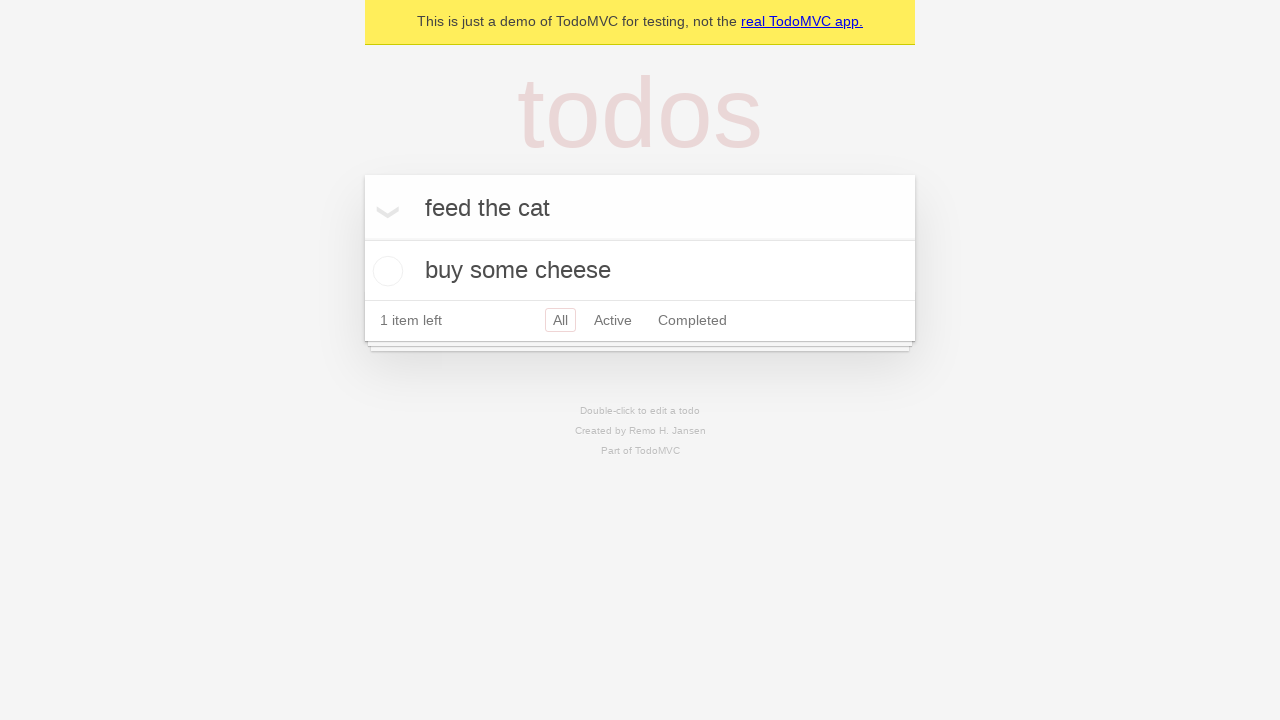

Pressed Enter to create second todo on internal:attr=[placeholder="What needs to be done?"i]
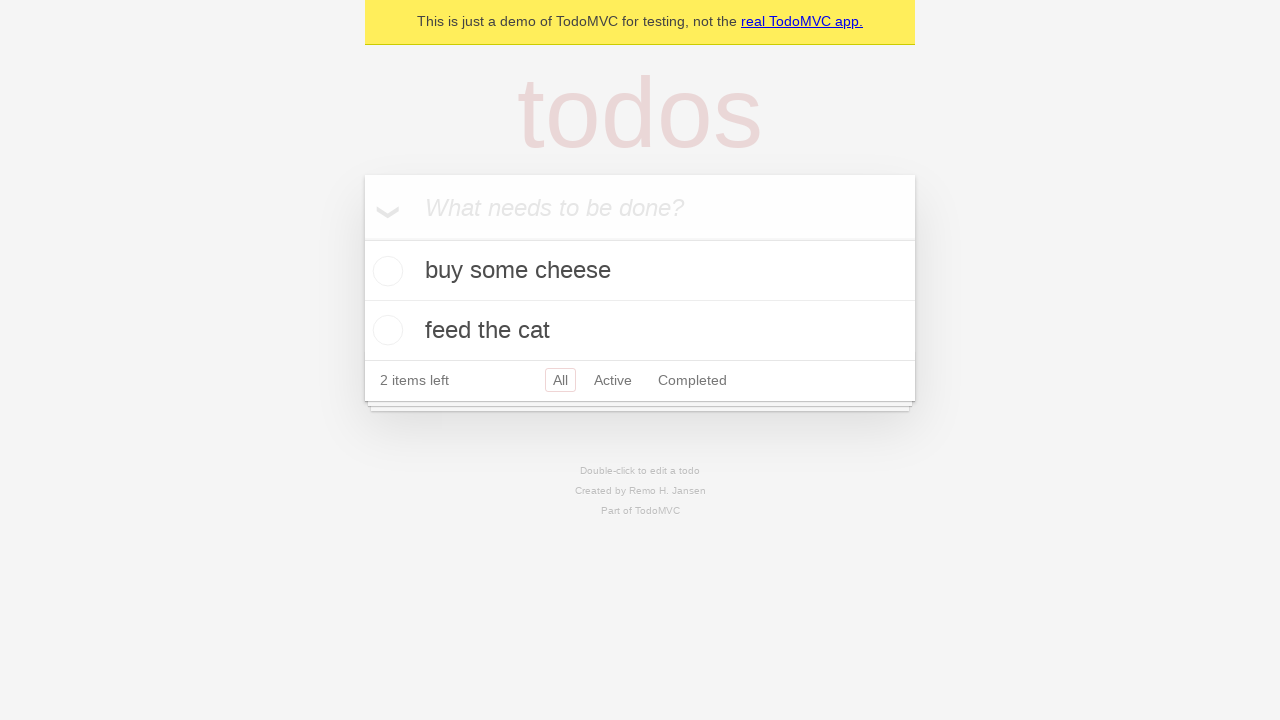

Filled input with 'book a doctors appointment' on internal:attr=[placeholder="What needs to be done?"i]
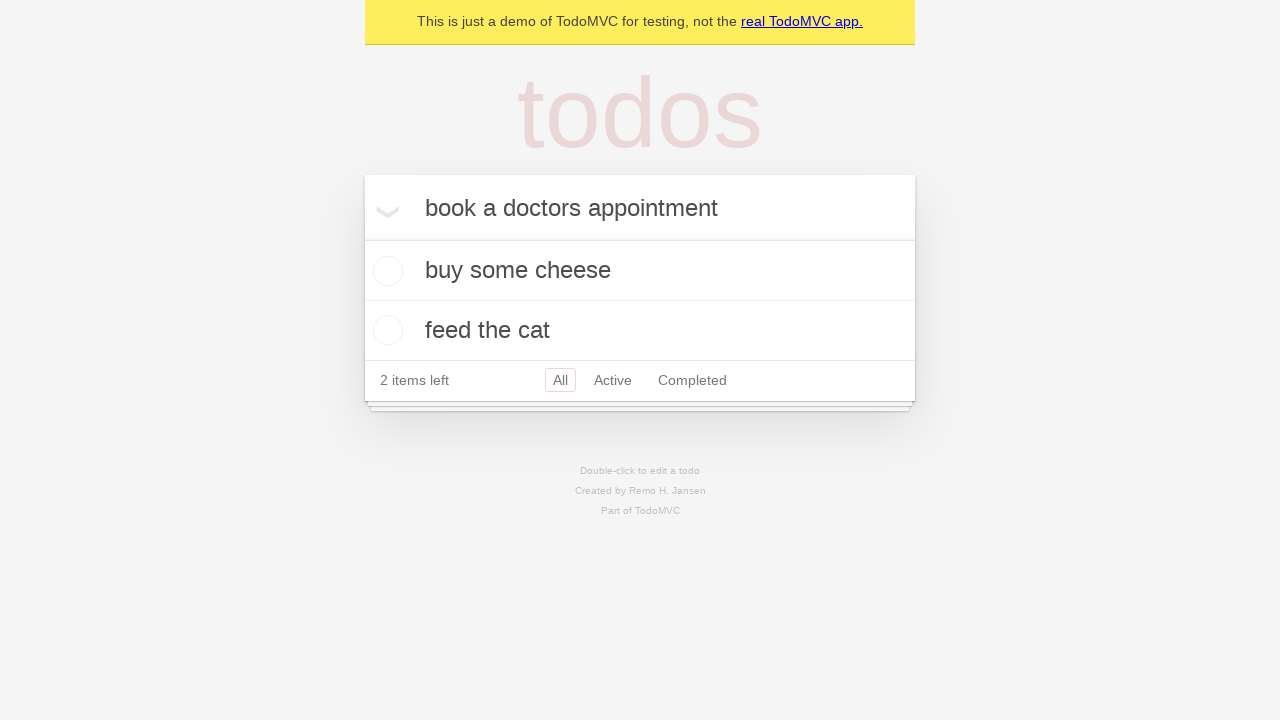

Pressed Enter to create third todo on internal:attr=[placeholder="What needs to be done?"i]
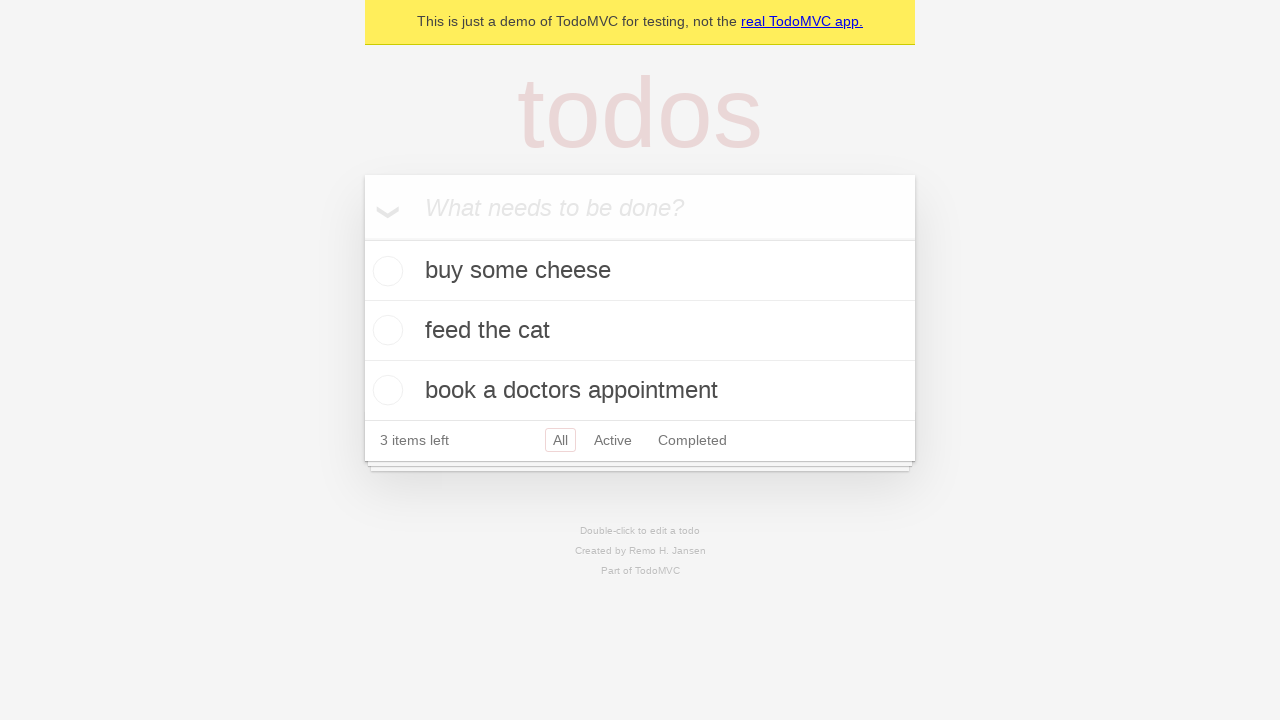

Marked first todo item as complete at (385, 271) on .todo-list li .toggle >> nth=0
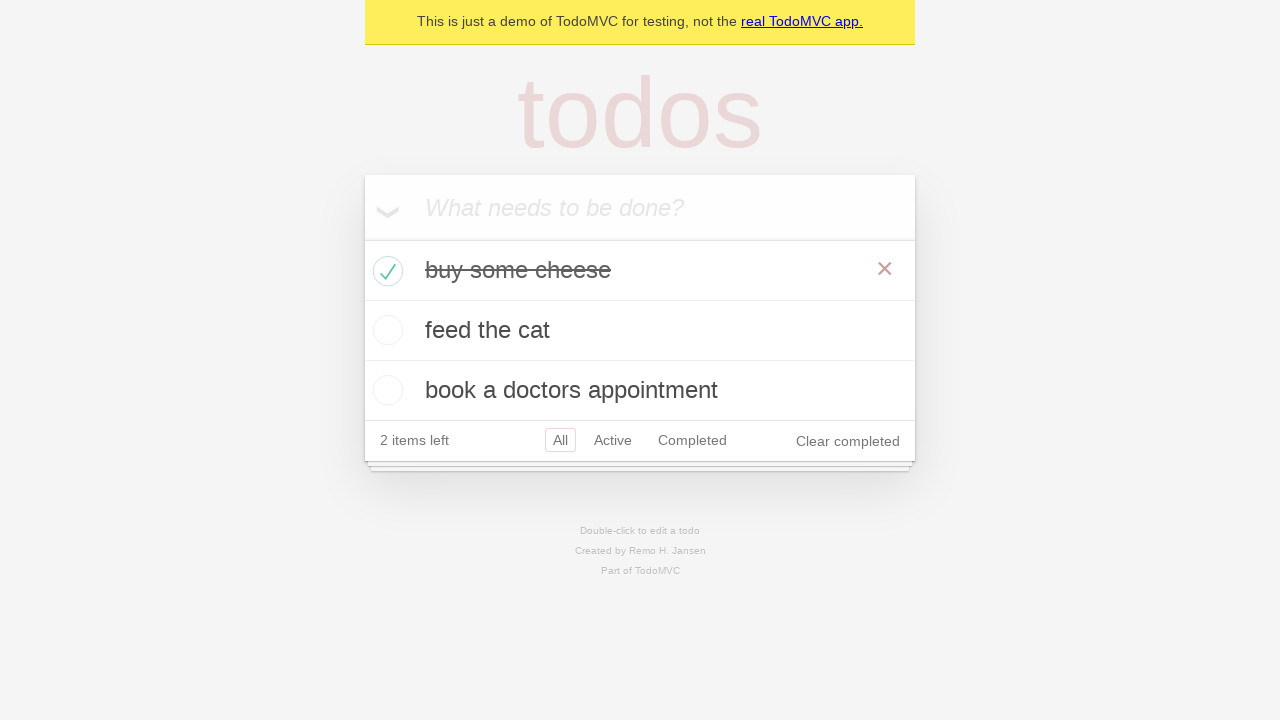

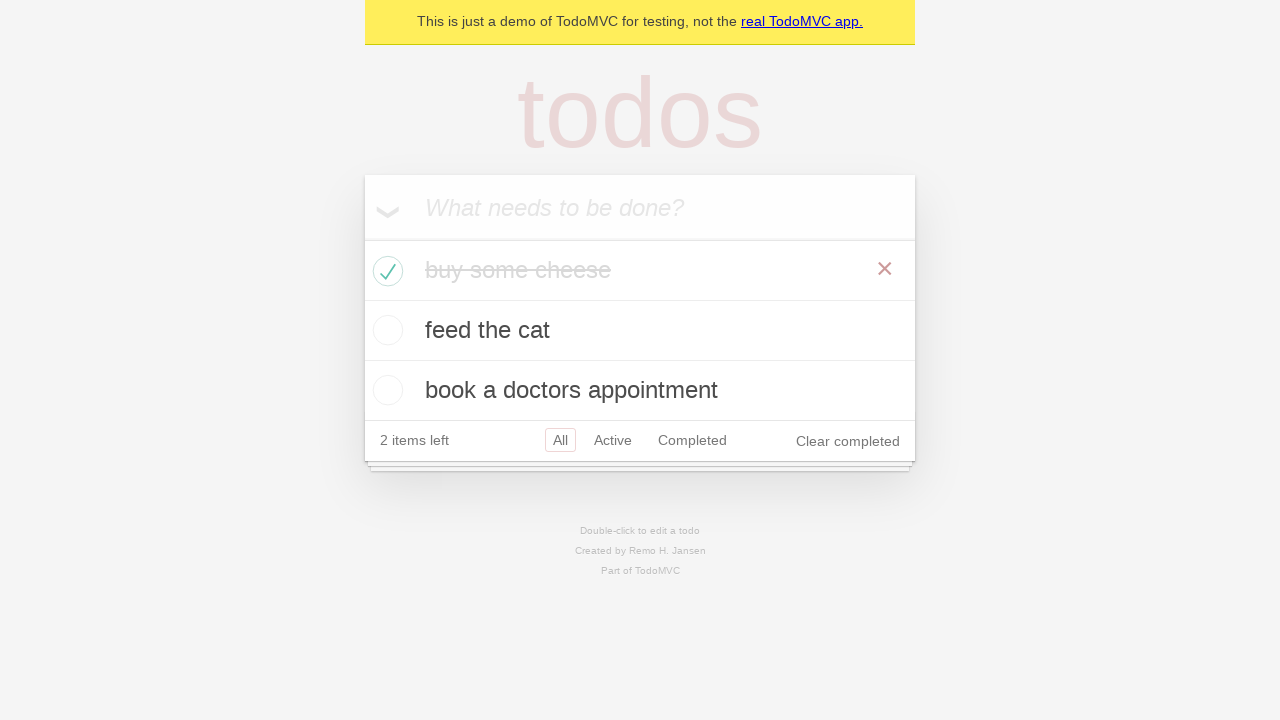